Navigates to WiseQuarter homepage and verifies the page loads by checking the title

Starting URL: https://www.wisequarter.com

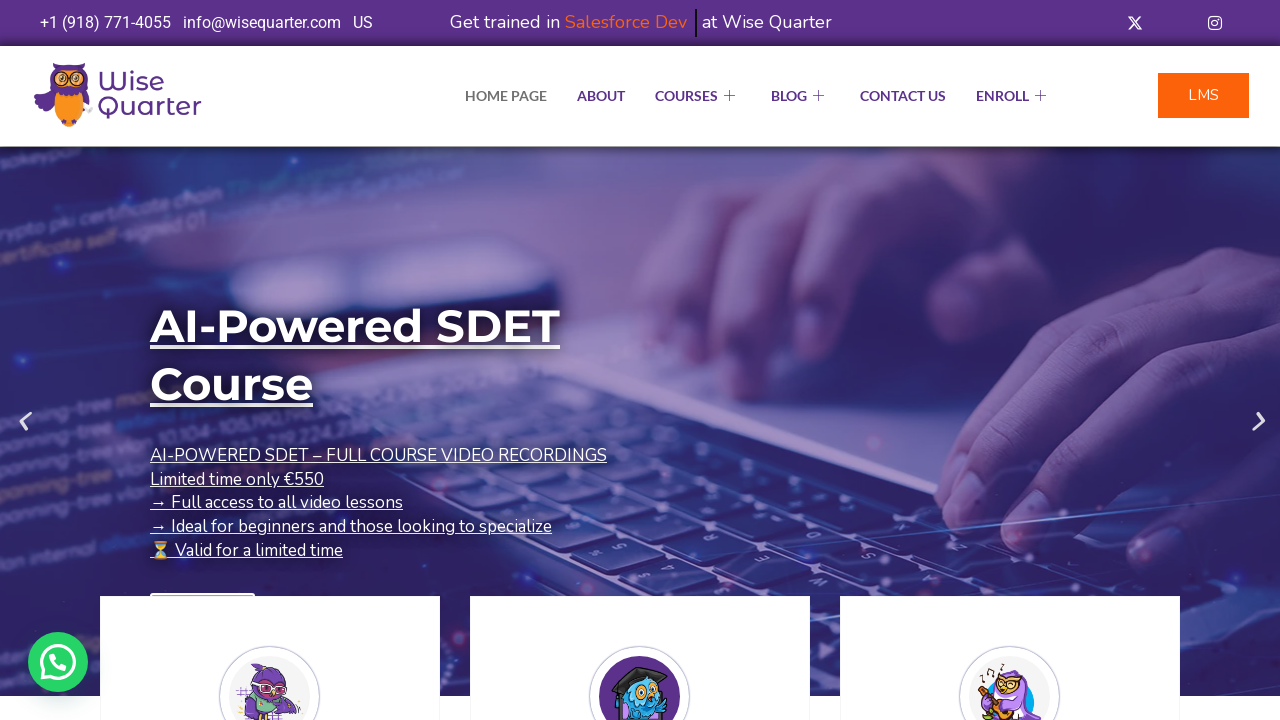

Waited for page DOM to fully load
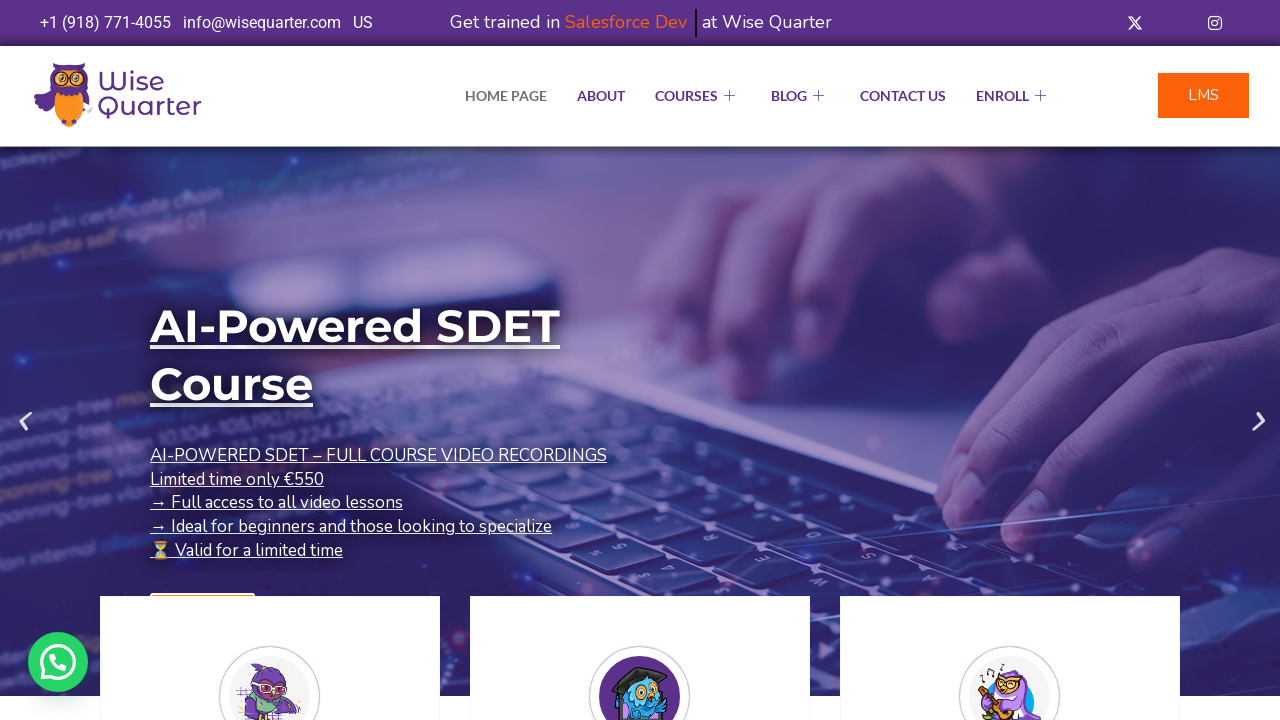

Verified WiseQuarter homepage loaded successfully by confirming page title exists
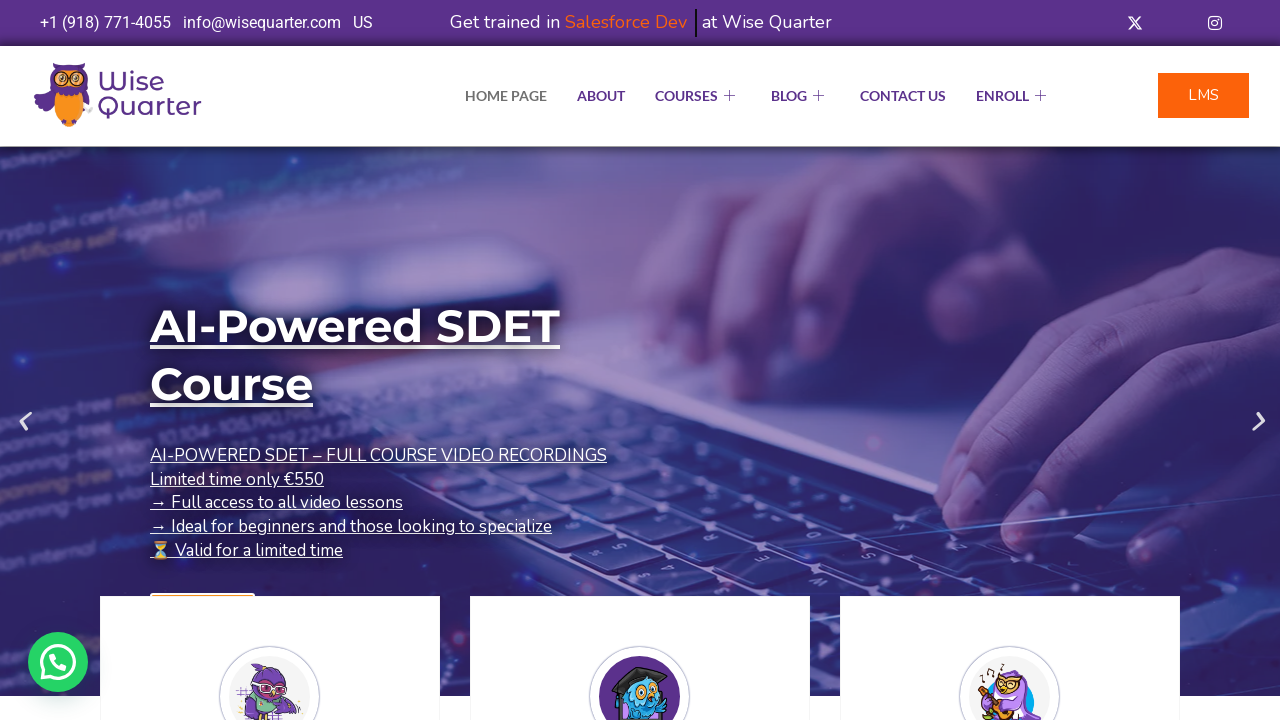

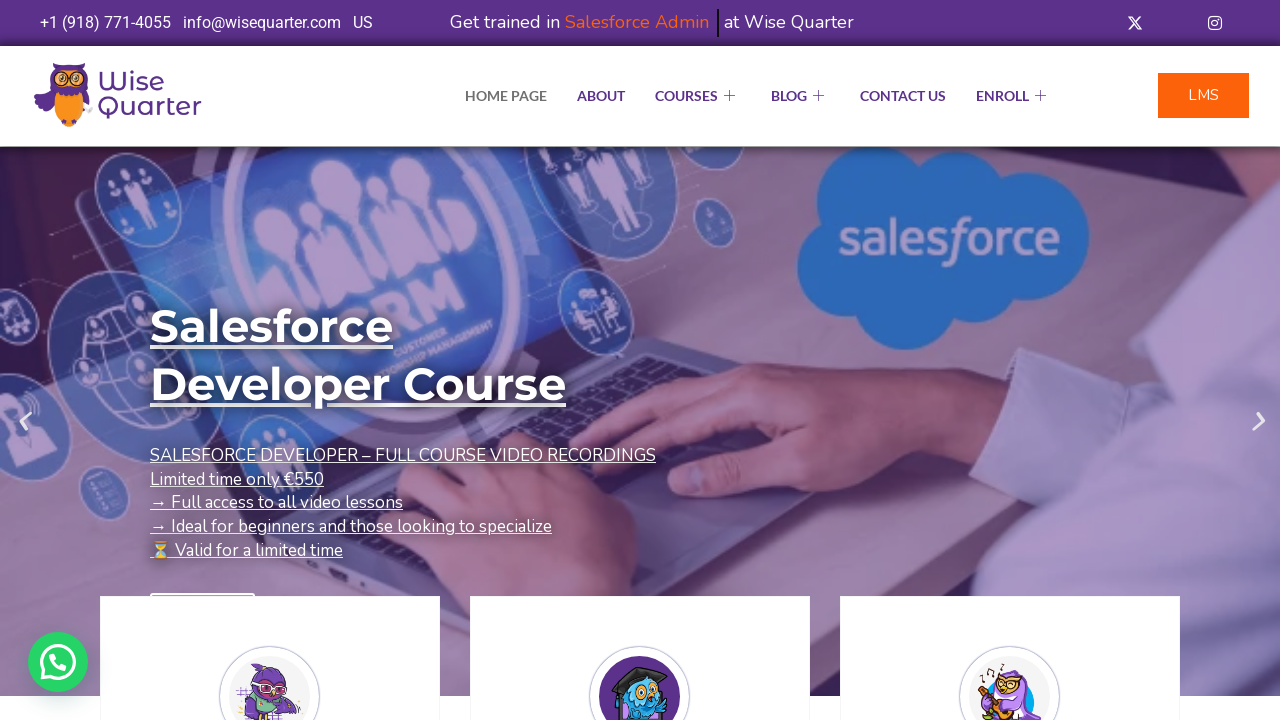